Tests dropdown selection functionality on an e-commerce page by selecting an option from the "Show" dropdown menu

Starting URL: https://ecommerce-playground.lambdatest.io/index.php?route=product/manufacturer/info&manufacturer_id=8

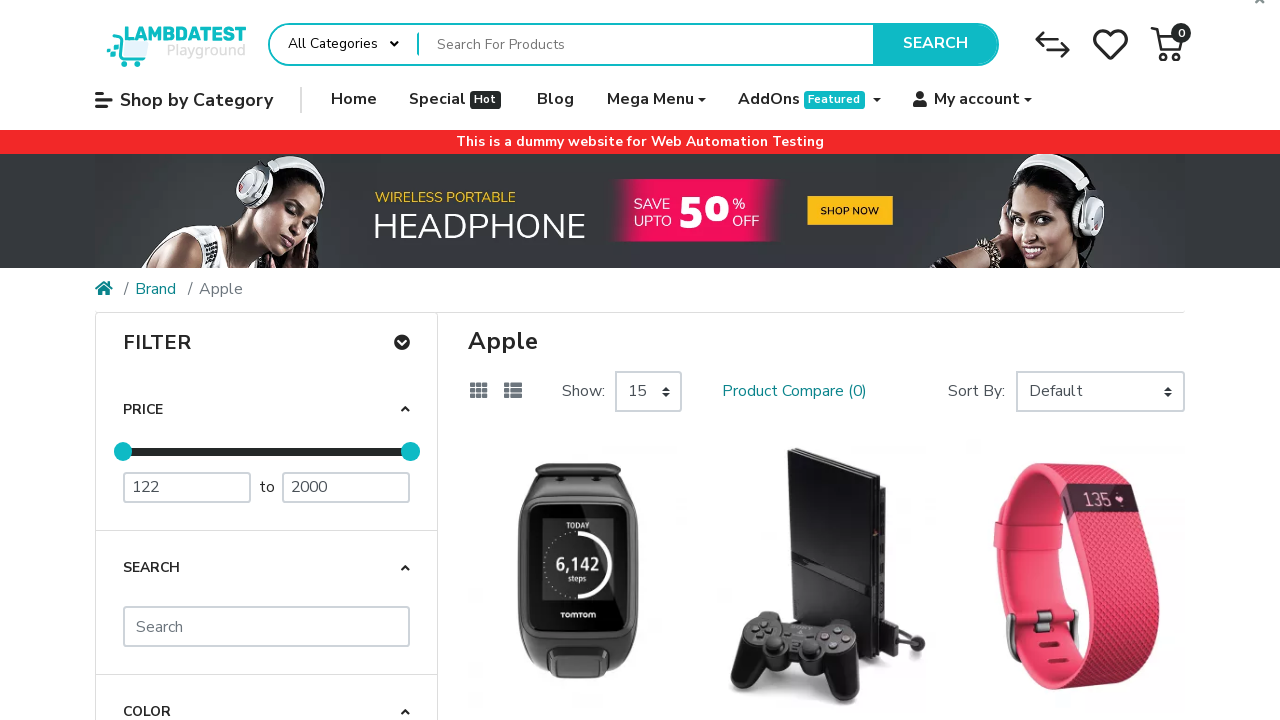

Located the Show dropdown menu
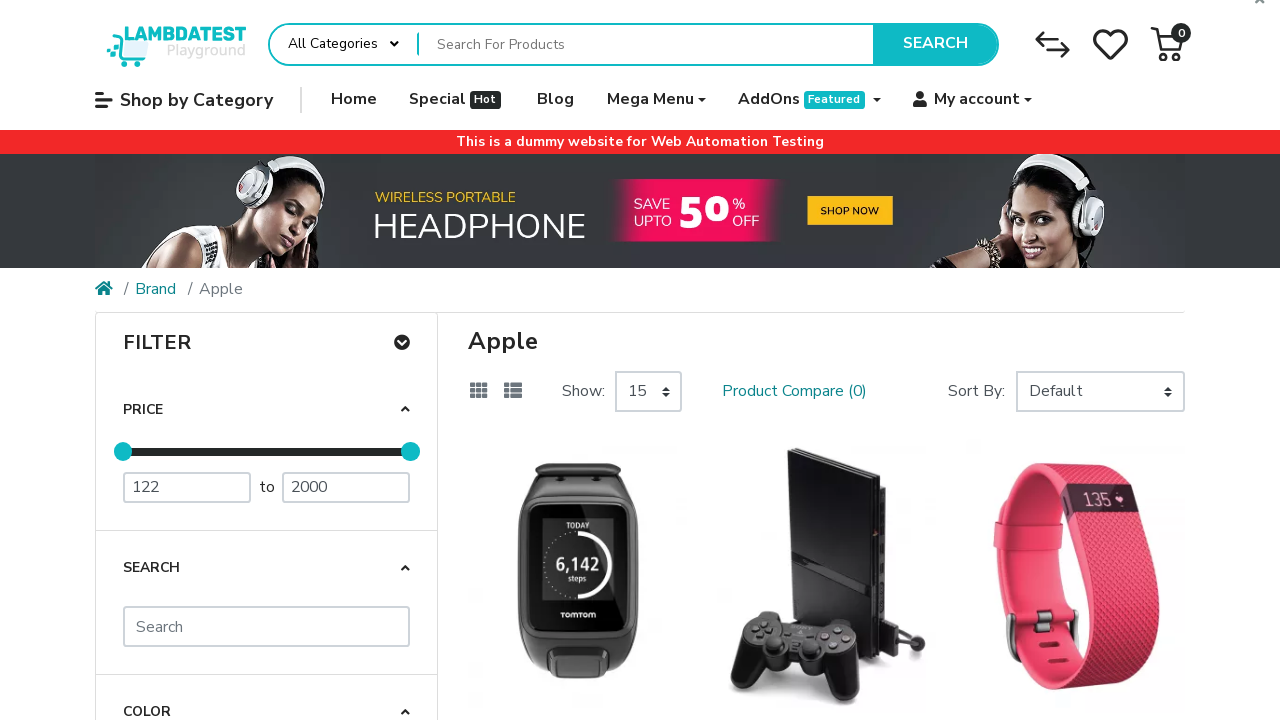

Selected '75' option from the Show dropdown menu on #input-limit-212433
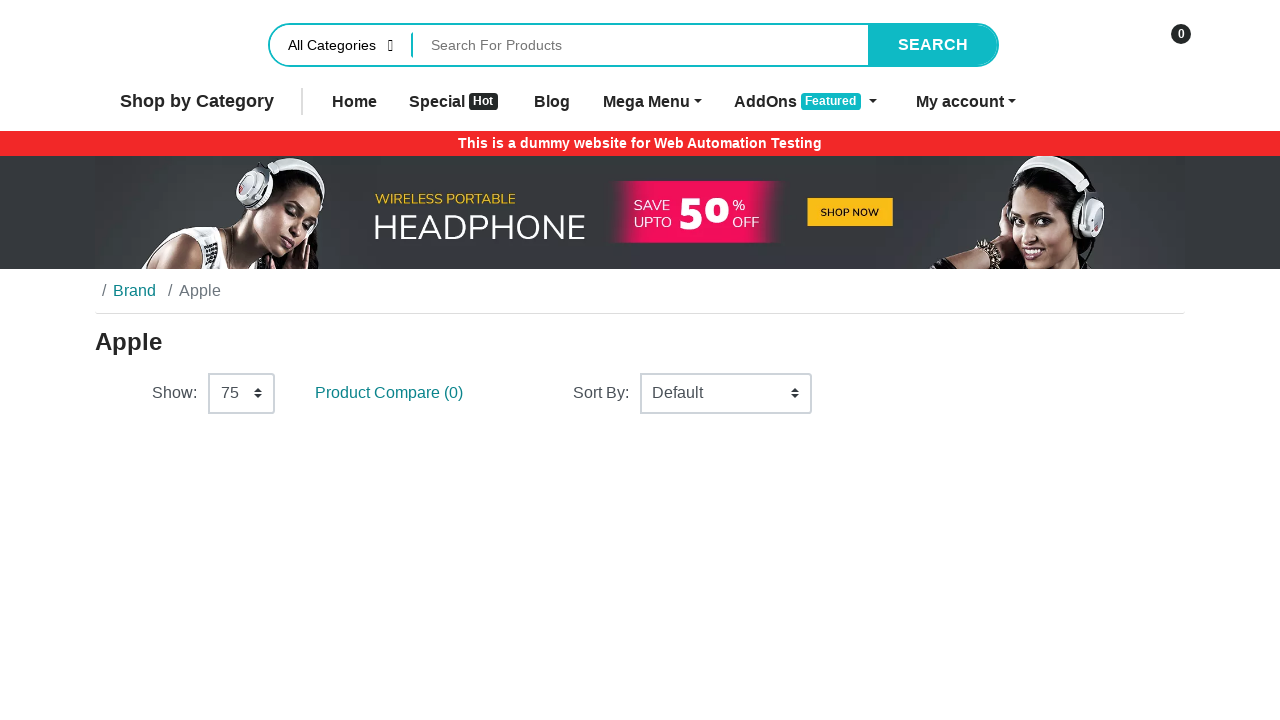

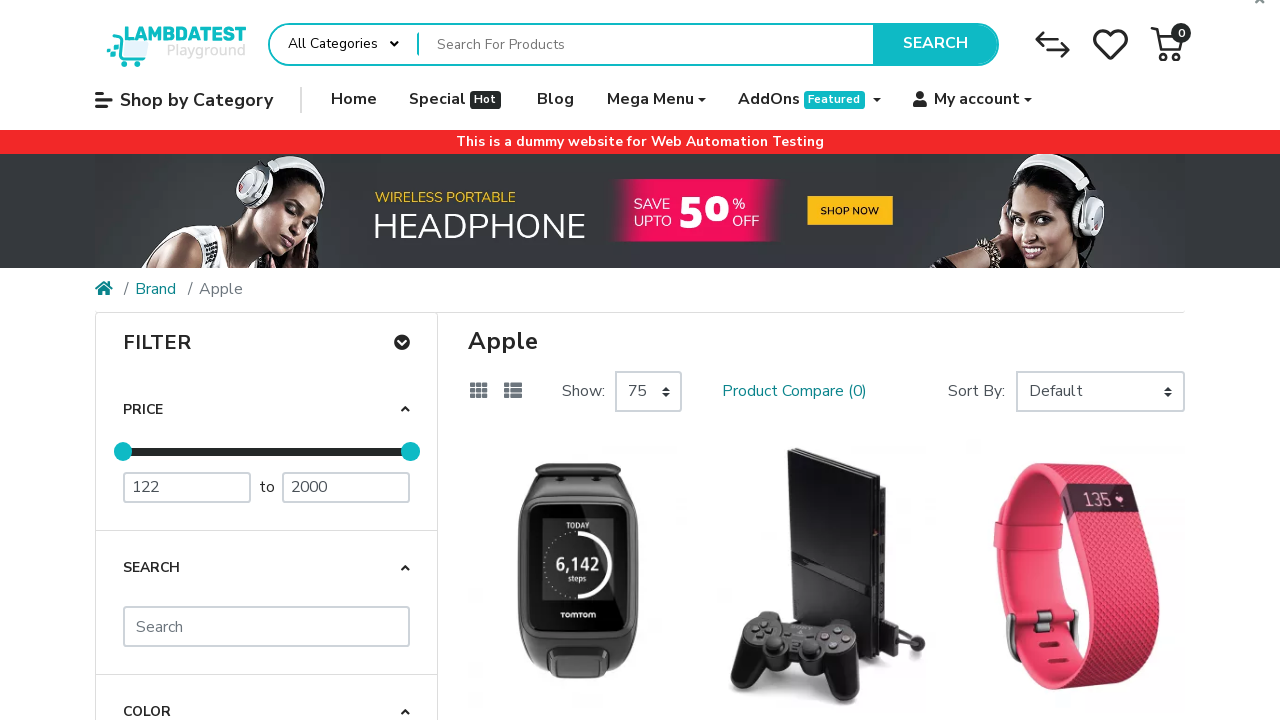